Tests keyboard events by copying text from the left text editor and pasting it into the right text editor using keyboard shortcuts

Starting URL: https://extendsclass.com/text-compare.html

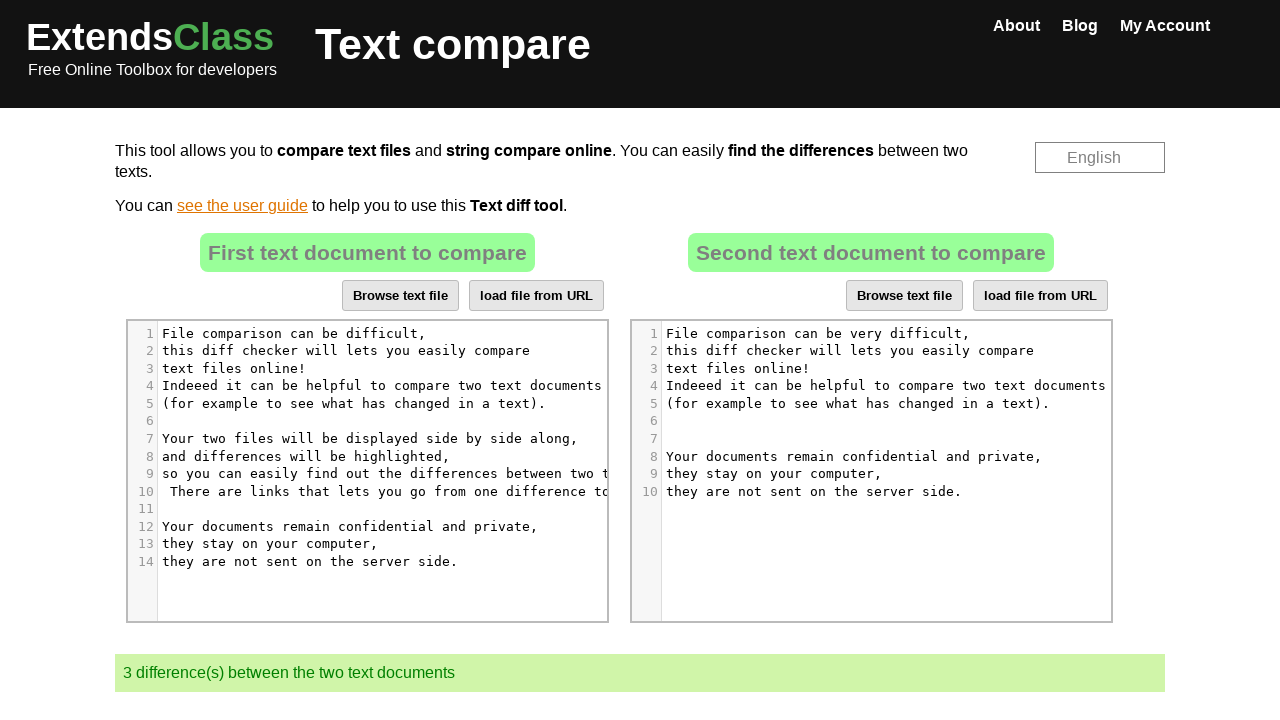

Waited for page to fully load
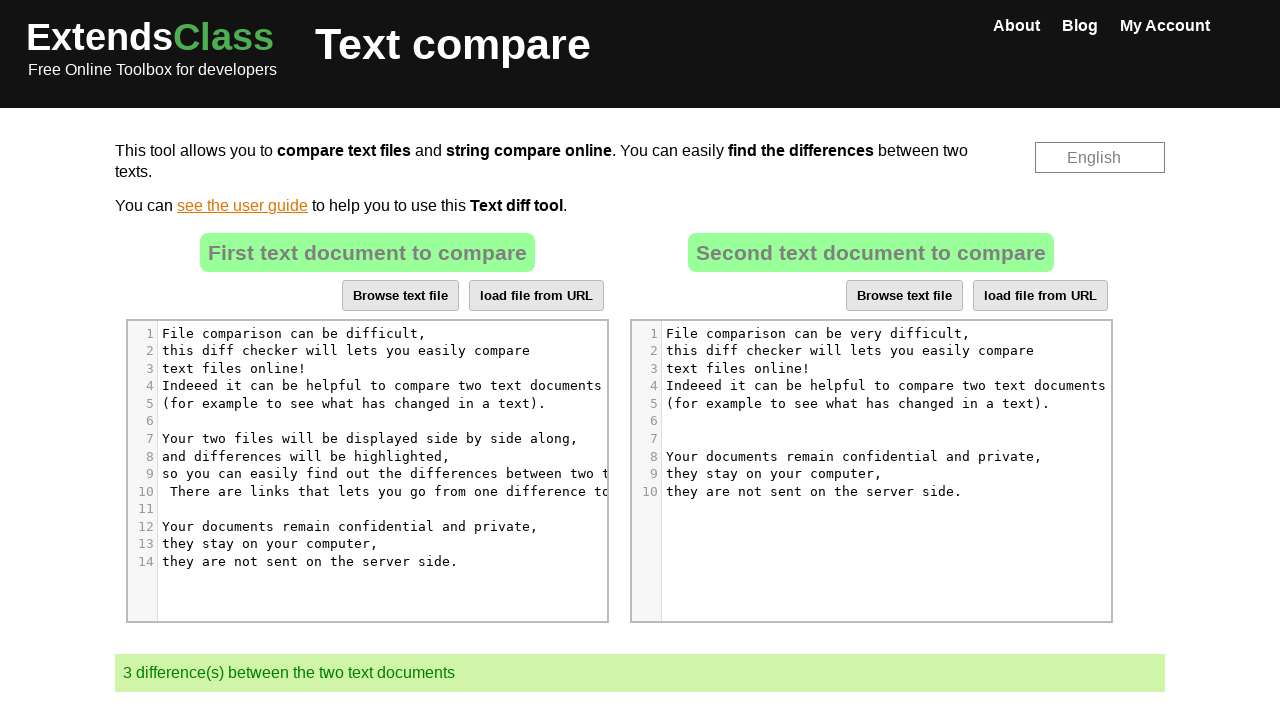

Located source element in left text editor
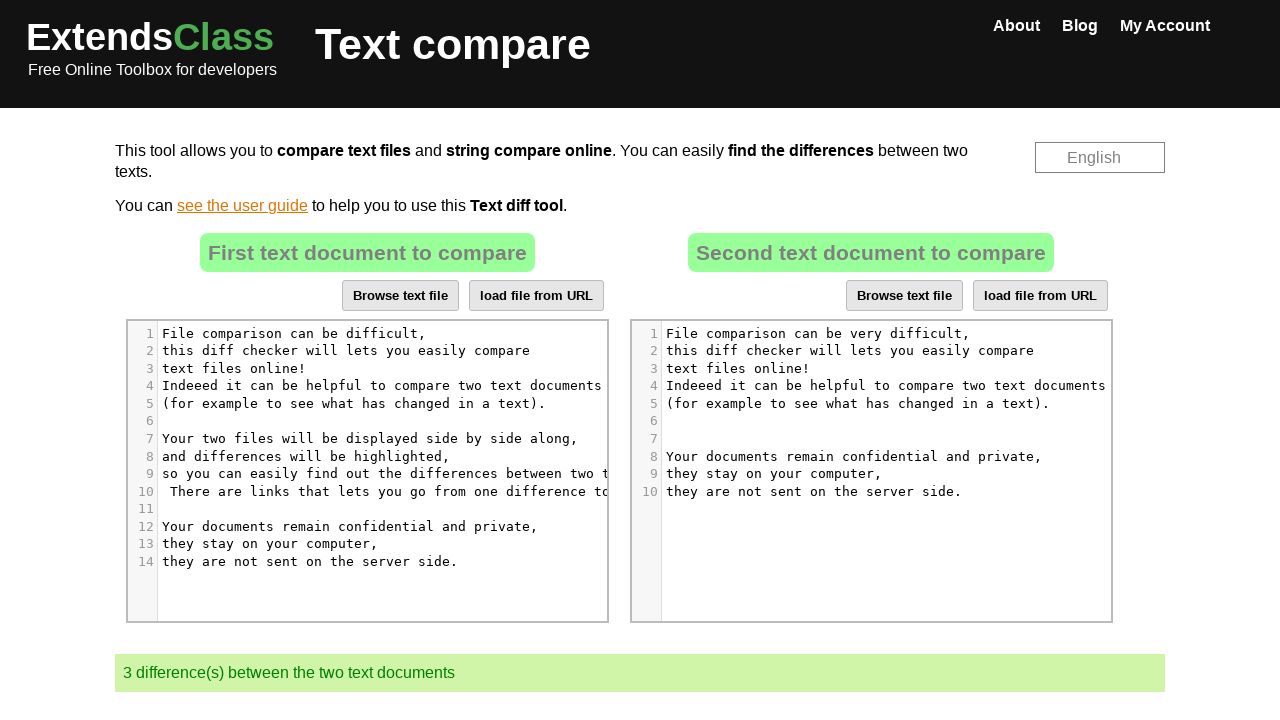

Waited before interacting with source element
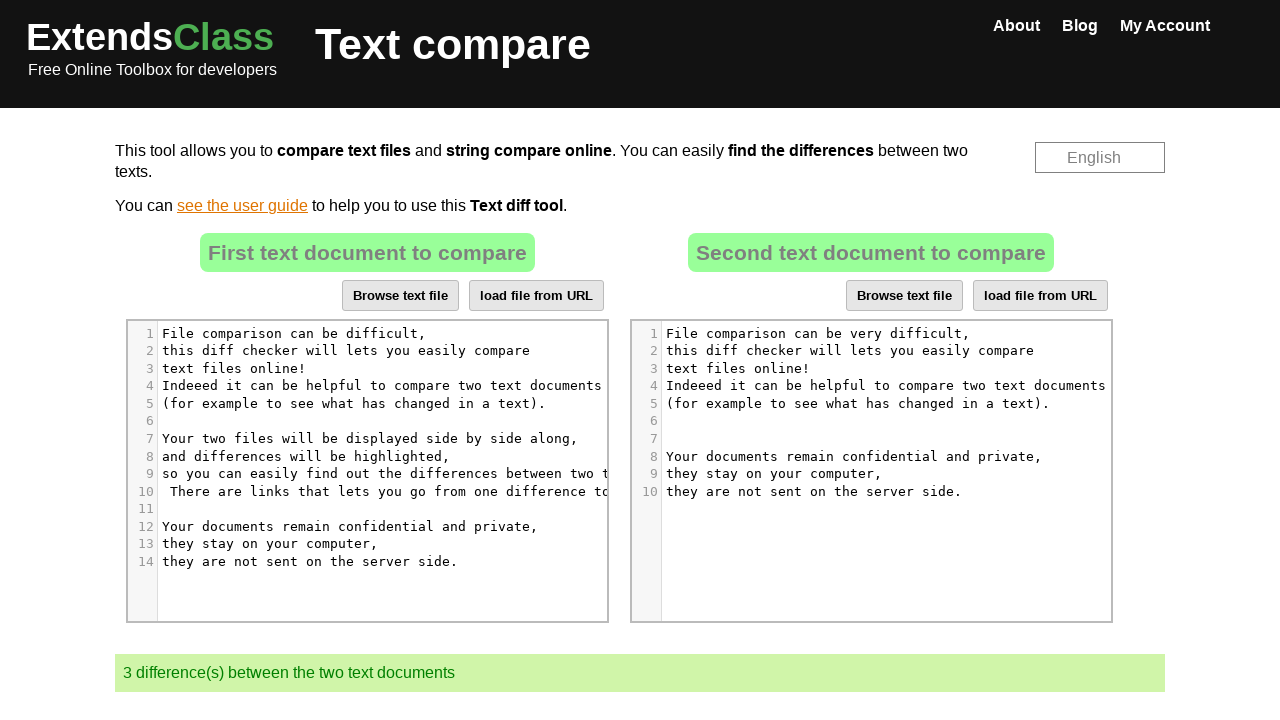

Clicked on left text editor at (298, 333) on xpath=//*[@id="dropZone"]/div[2]/div/div[6]/div[1]/div/div/div/div[5]/div[1]/pre
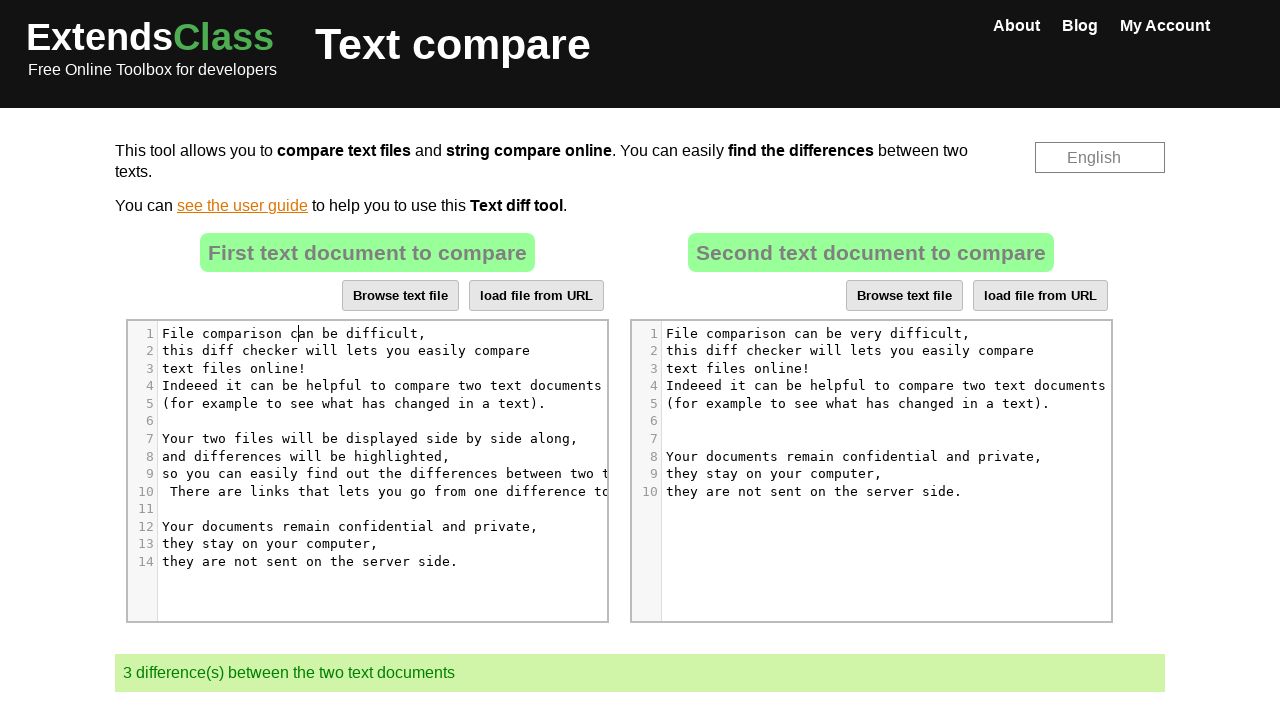

Pressed Ctrl+A to select all text in left editor
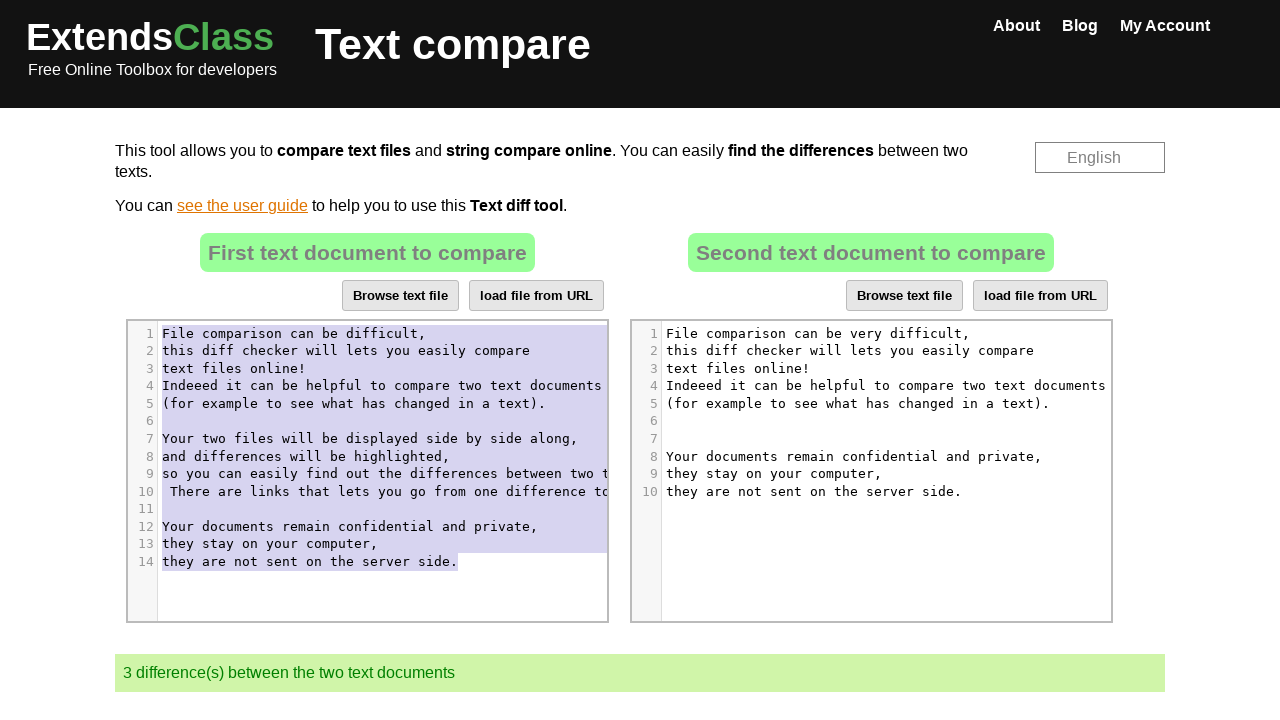

Pressed Ctrl+C to copy selected text
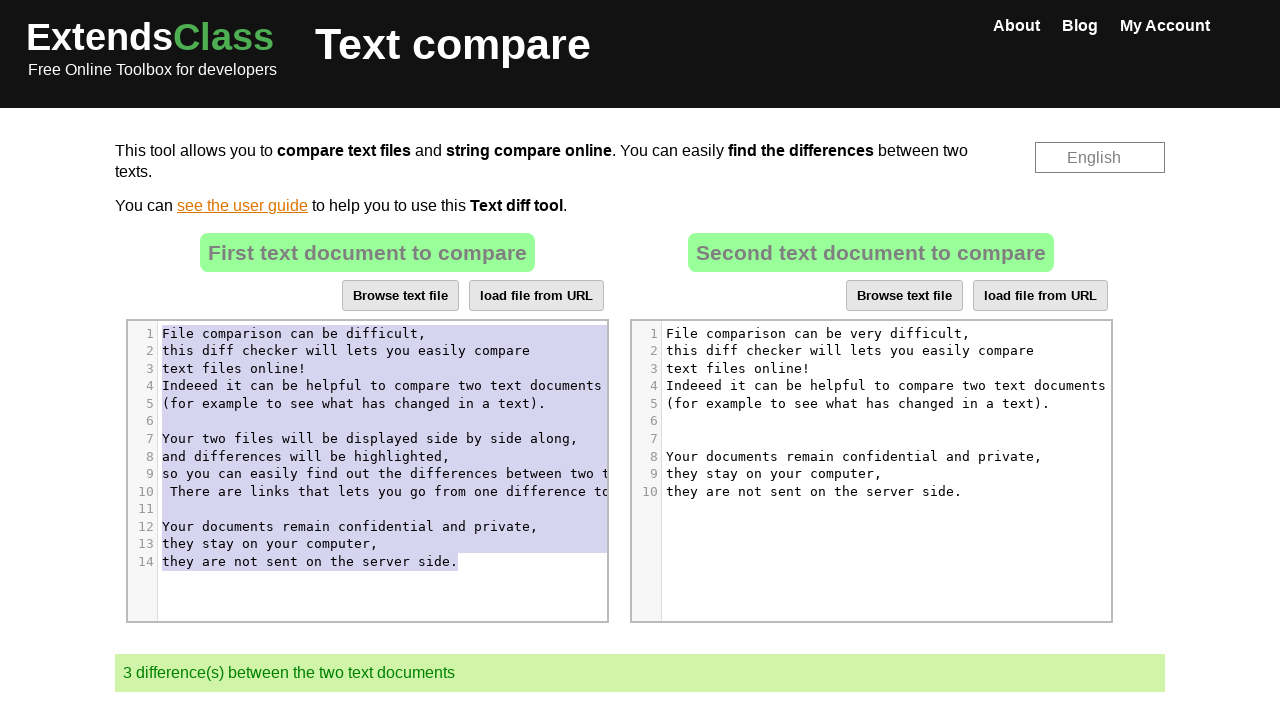

Located destination element in right text editor
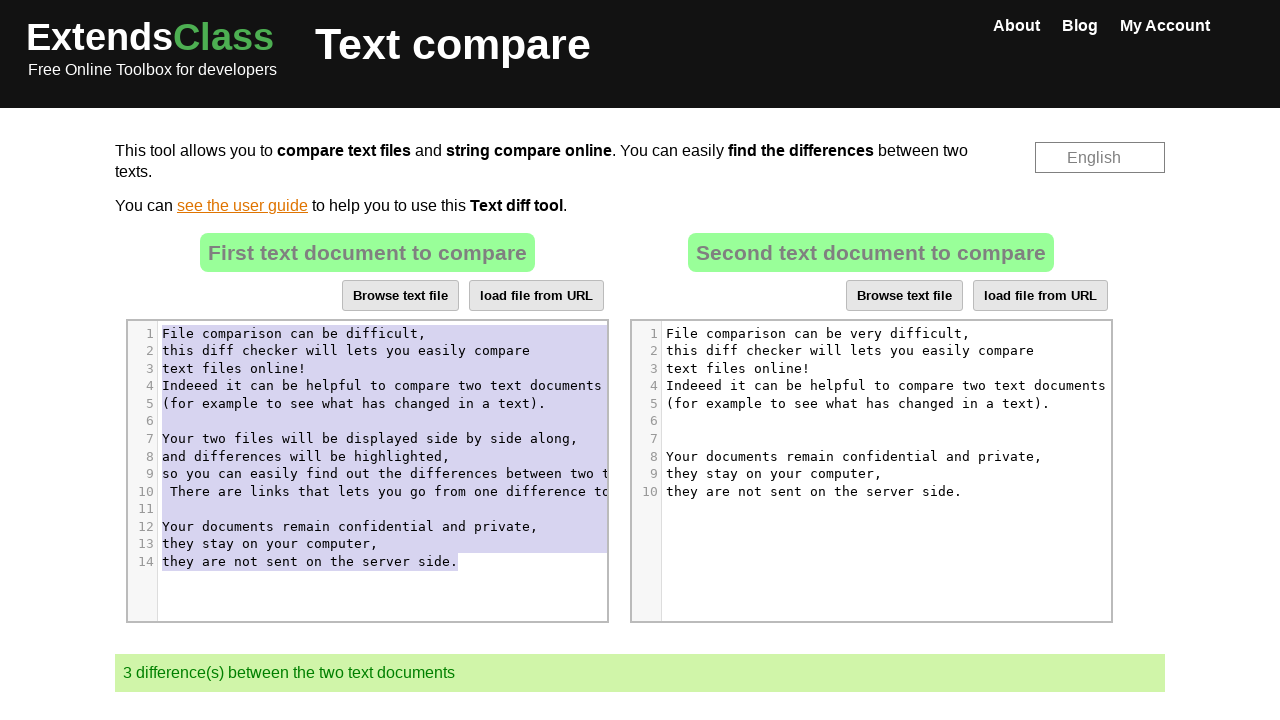

Waited before interacting with destination element
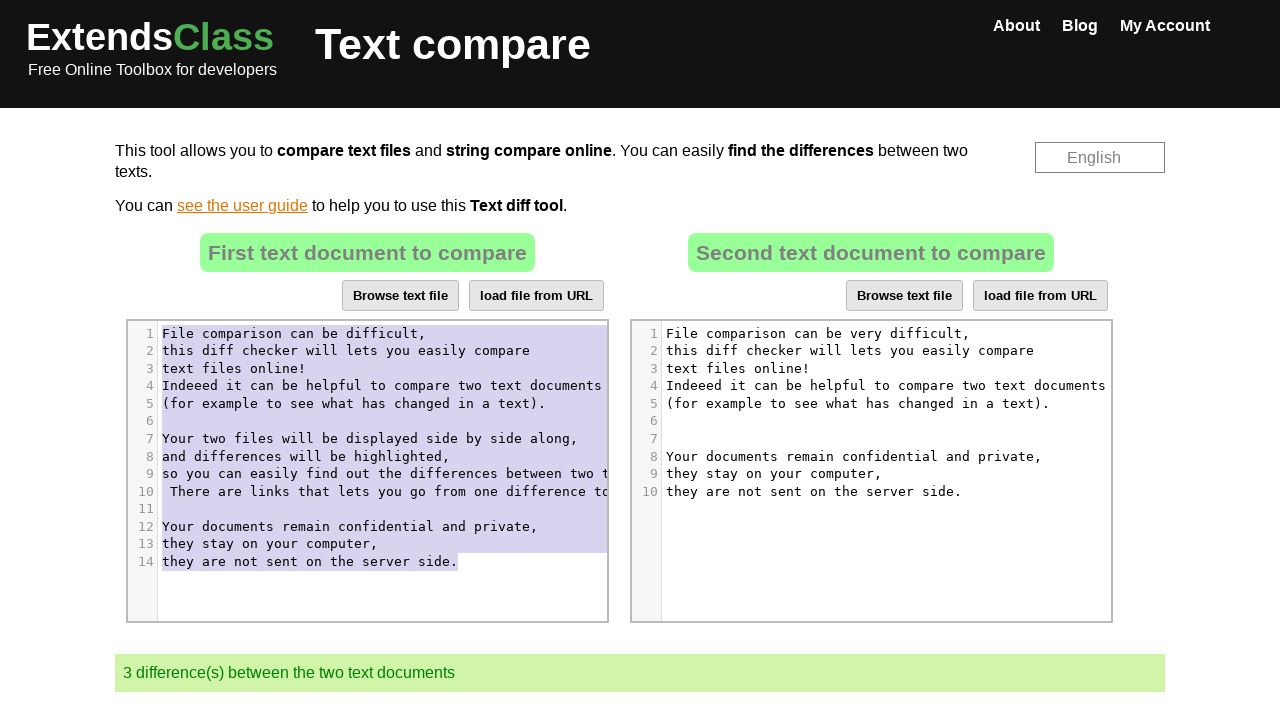

Clicked on right text editor at (822, 333) on xpath=//*[@id="dropZone2"]/div[2]/div/div[6]/div[1]/div/div/div/div[5]/div[1]/pr
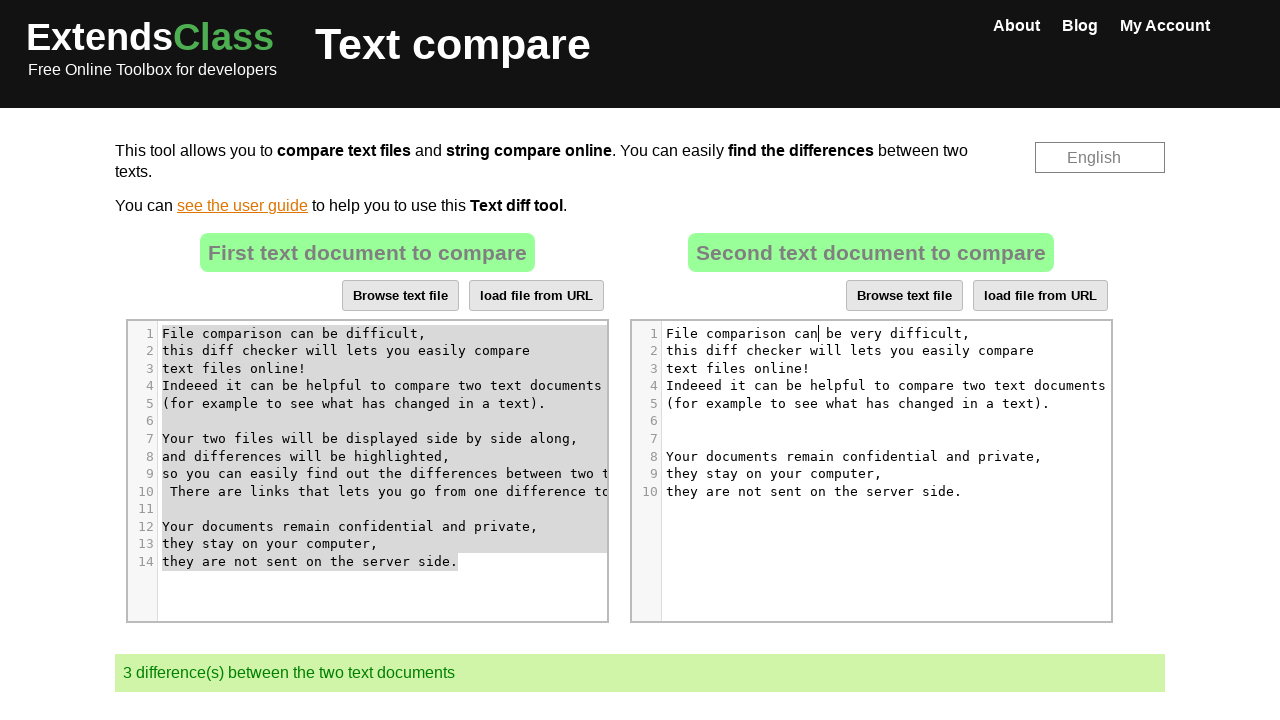

Pressed Ctrl+A to select all text in right editor
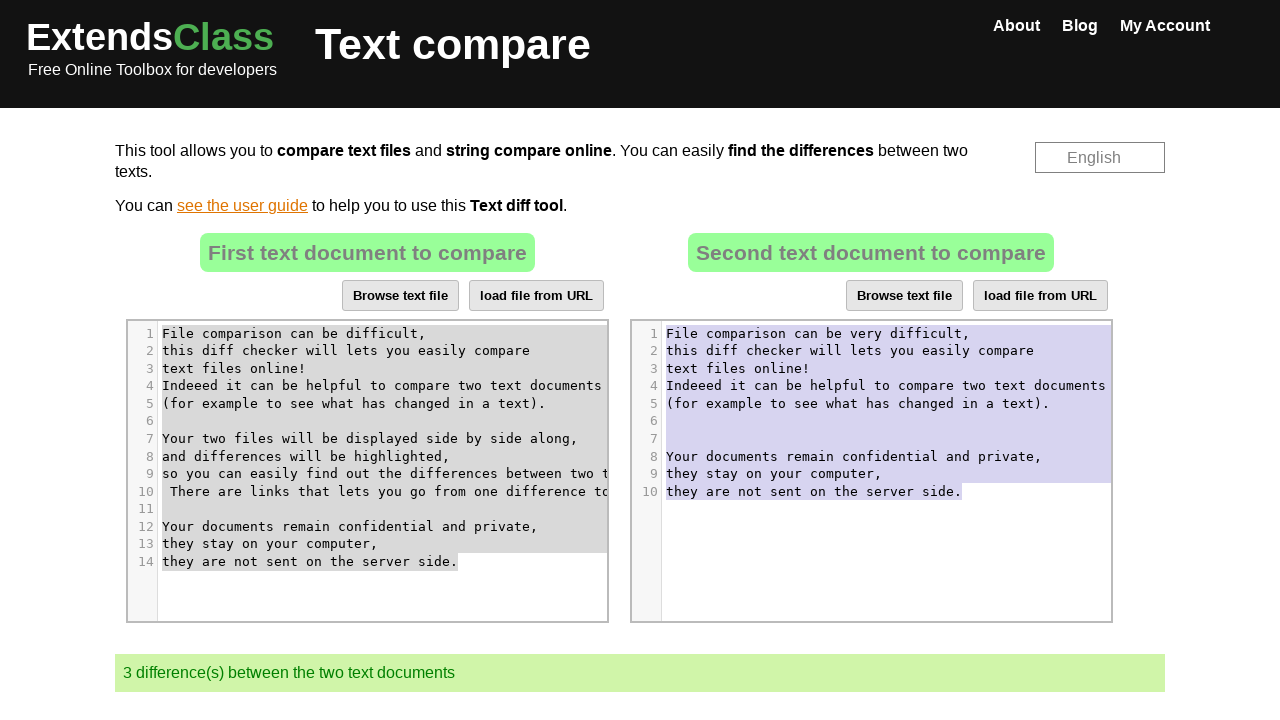

Pressed Ctrl+V to paste copied text into right editor
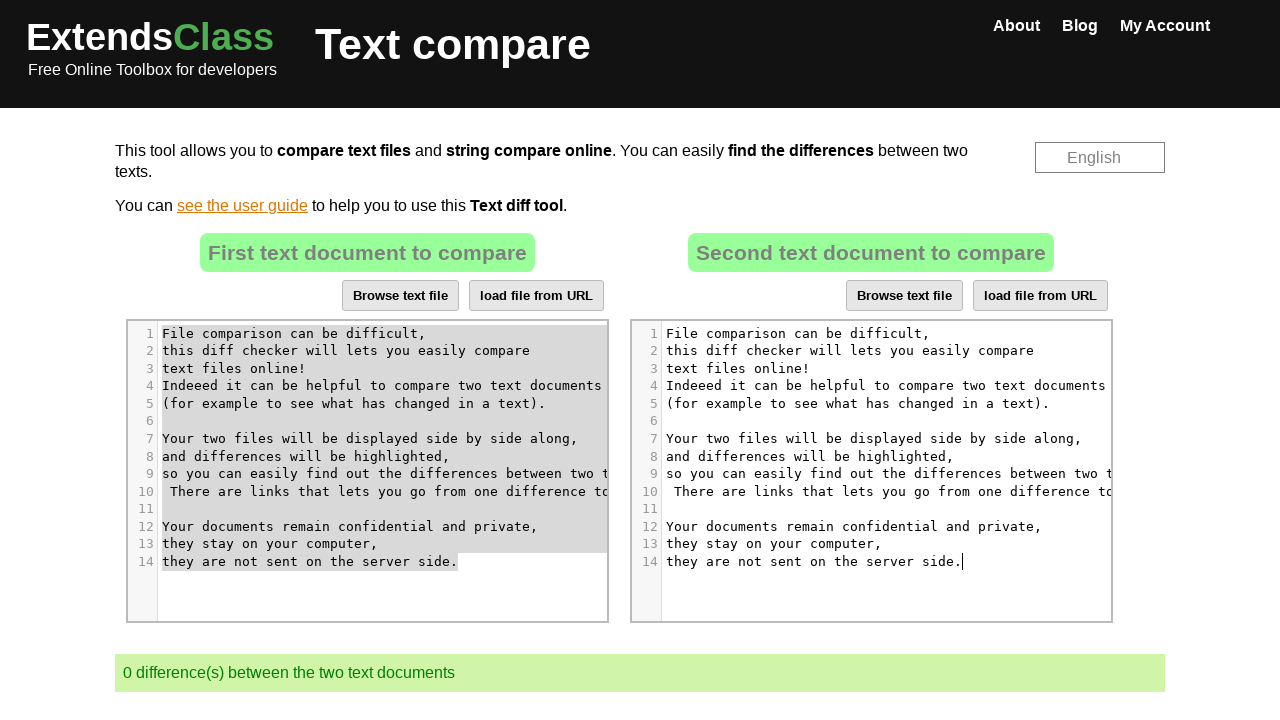

Waited to observe the paste result
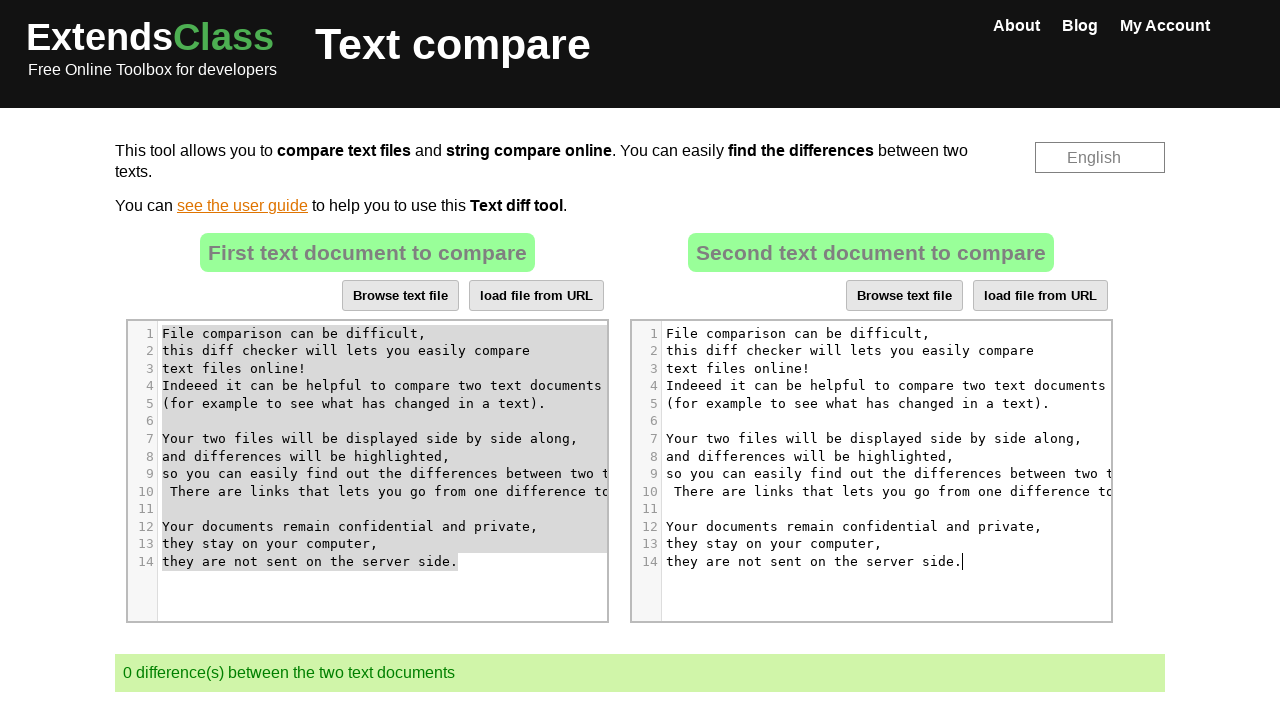

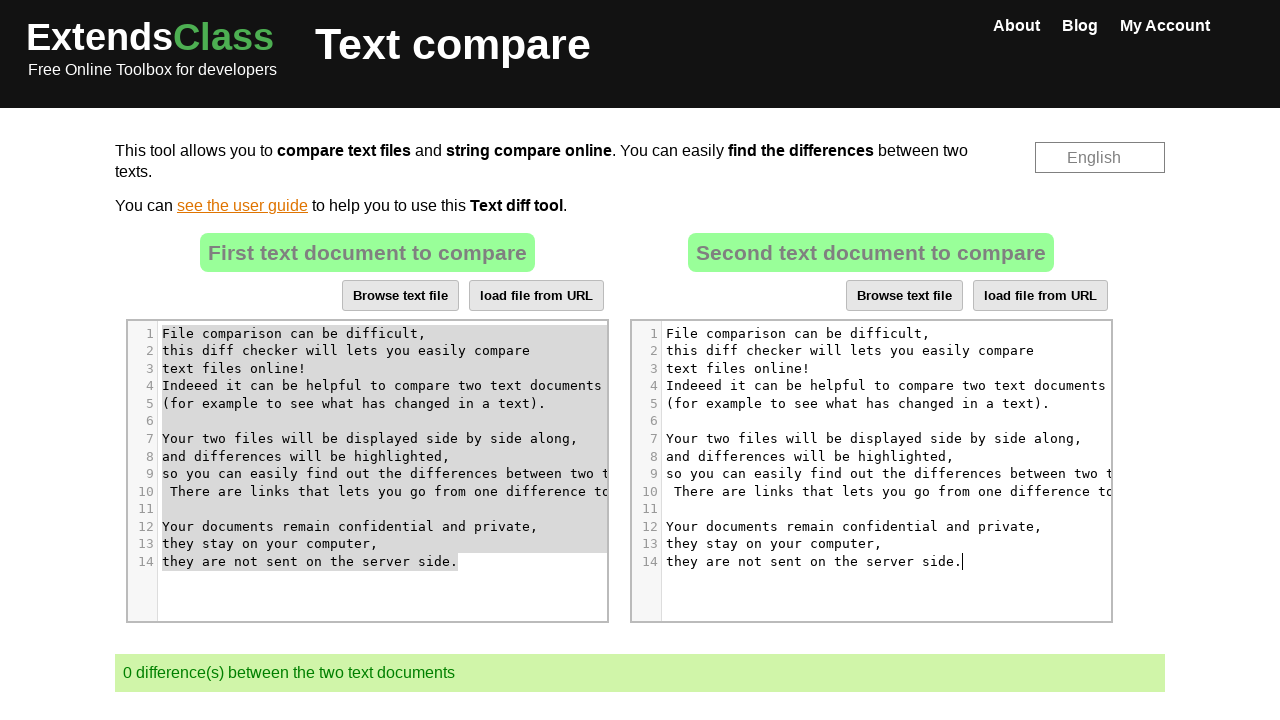